Tests checkbox functionality by checking the initial state of a checkbox, clicking it, and verifying the state change

Starting URL: https://bonigarcia.dev/selenium-webdriver-java/web-form.html

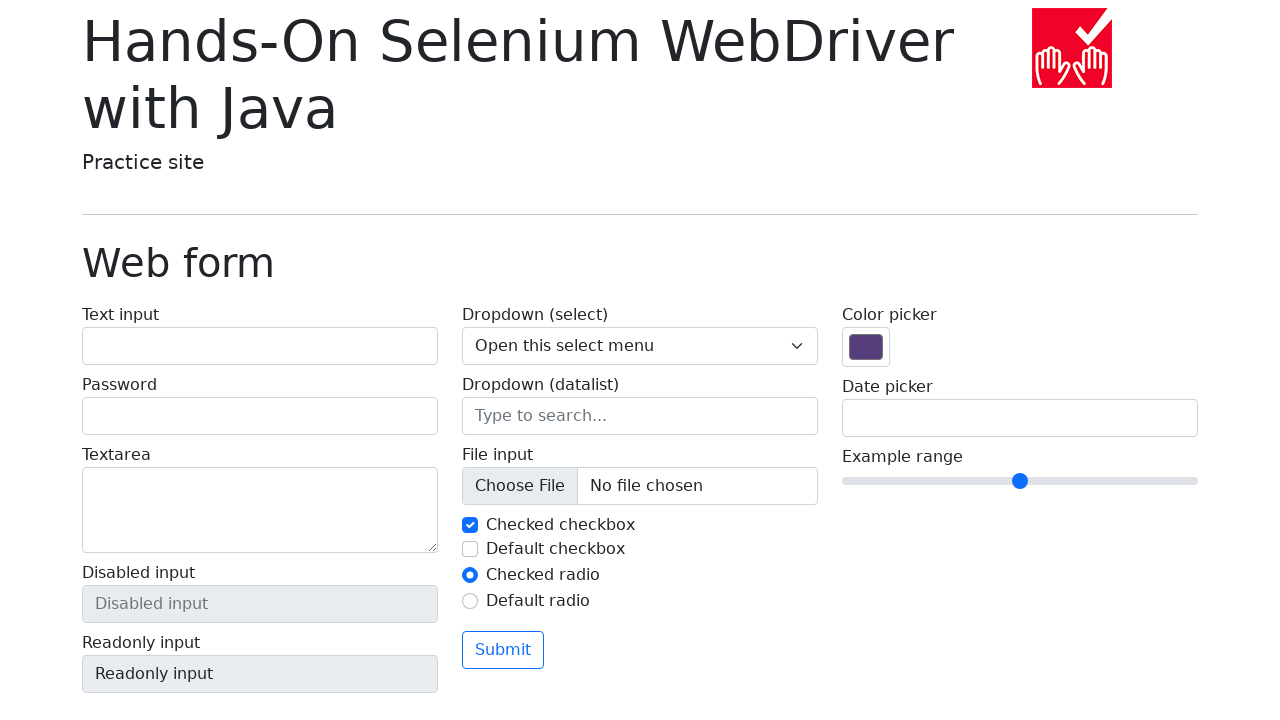

Located the second checkbox element (#my-check-2)
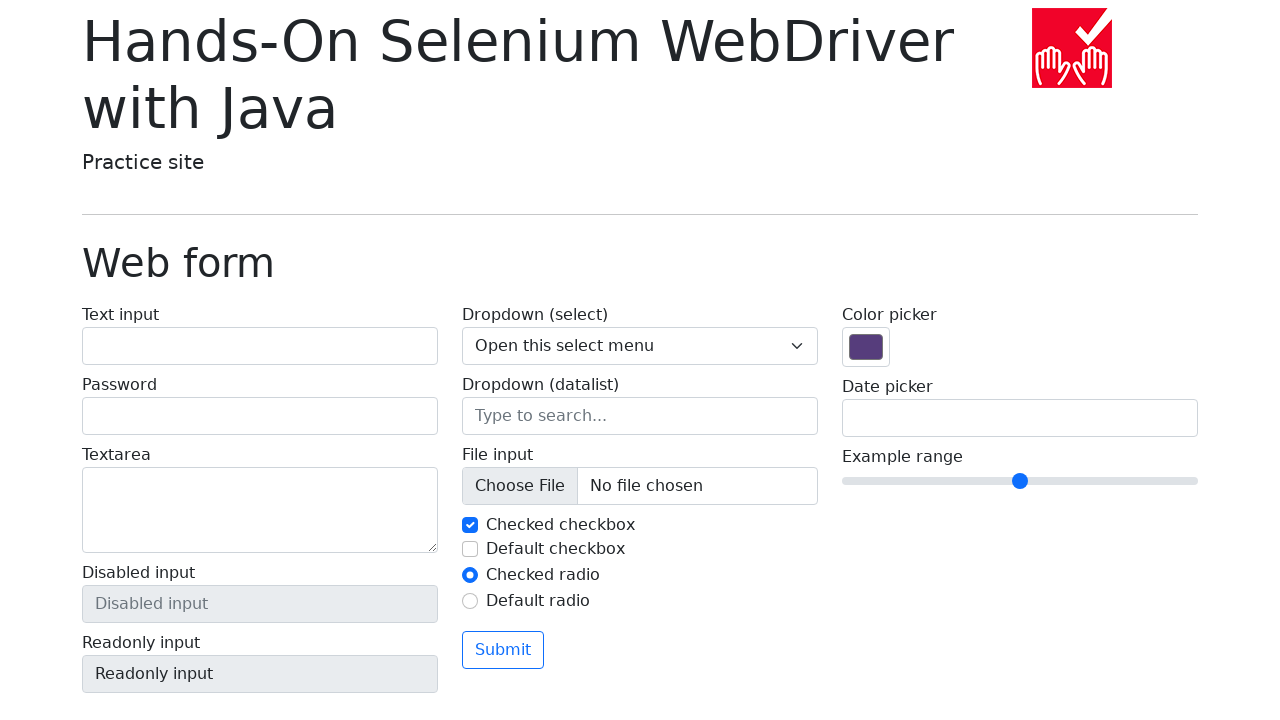

Clicked the second checkbox to toggle its state at (470, 549) on #my-check-2
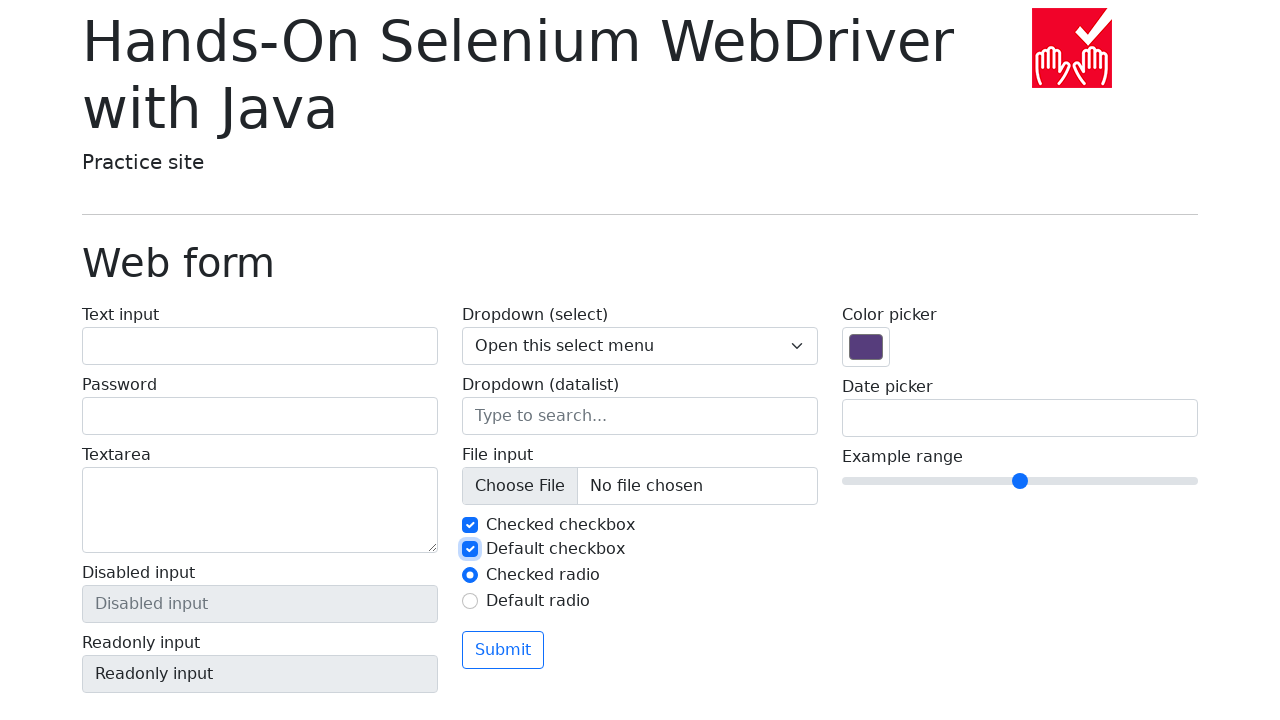

Waited 500ms for checkbox state change to be processed
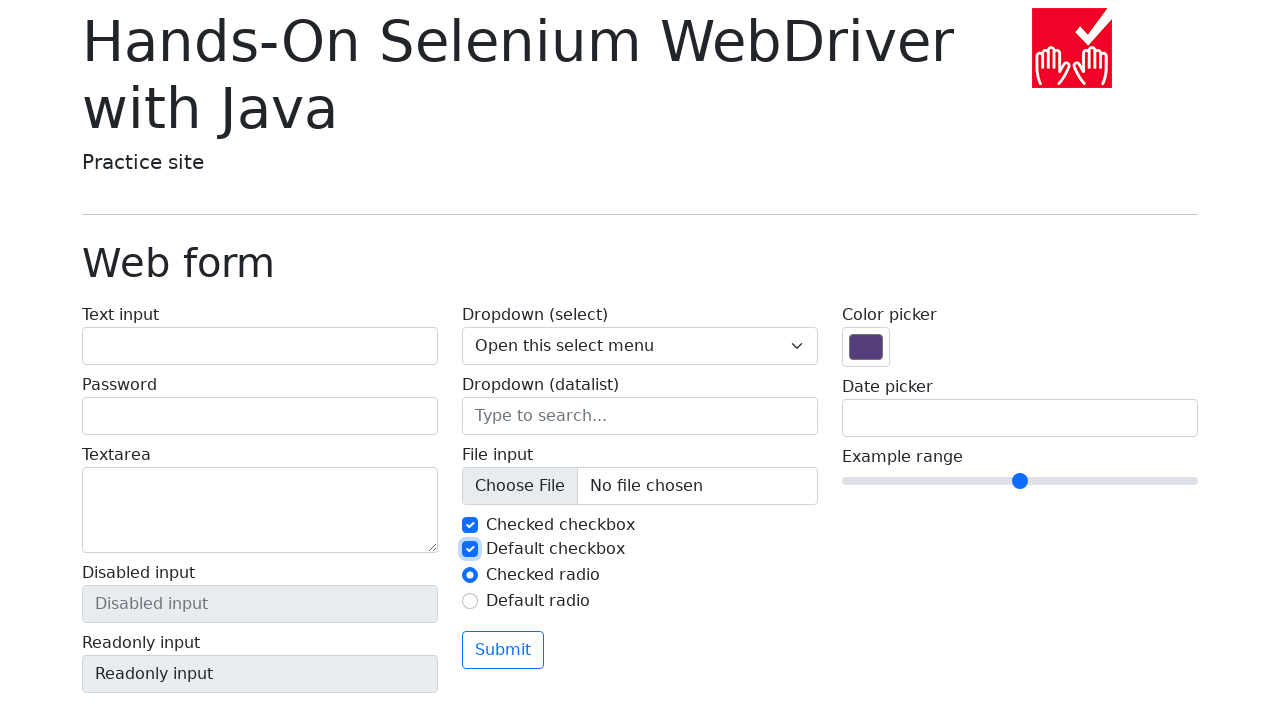

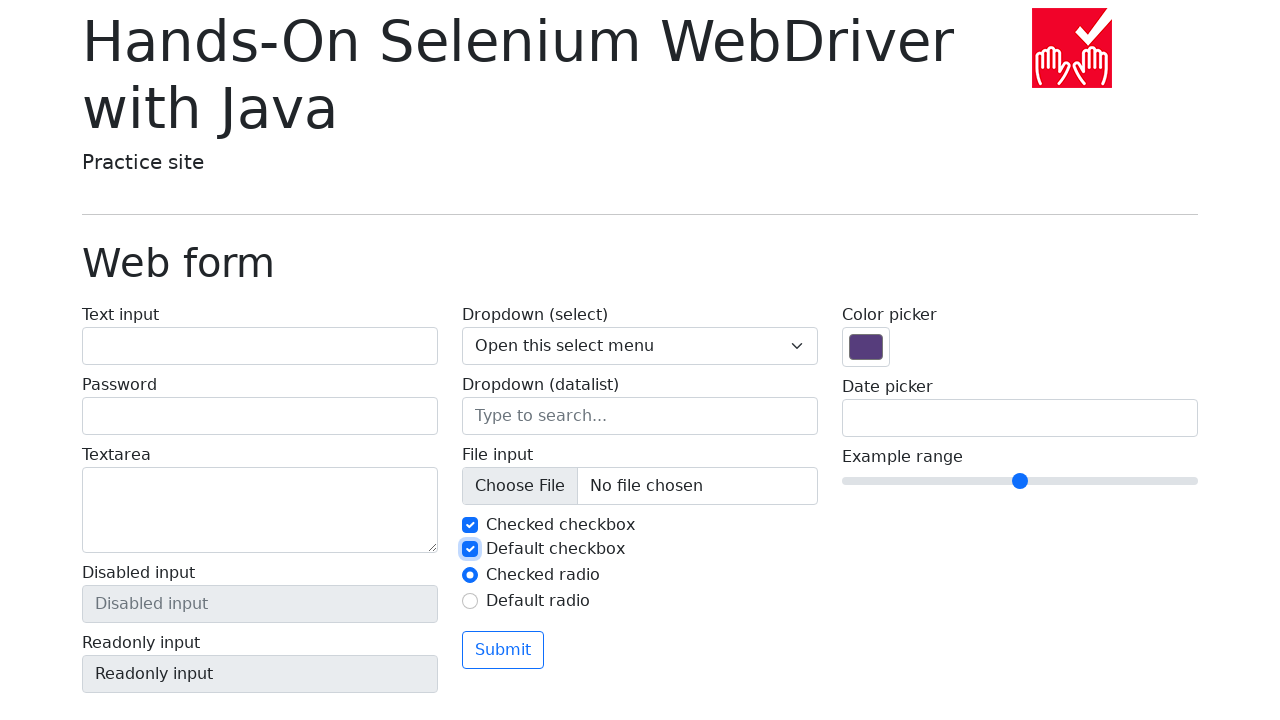